Tests registration form validation when confirm password does not match original password

Starting URL: https://alada.vn/tai-khoan/dang-ky.html

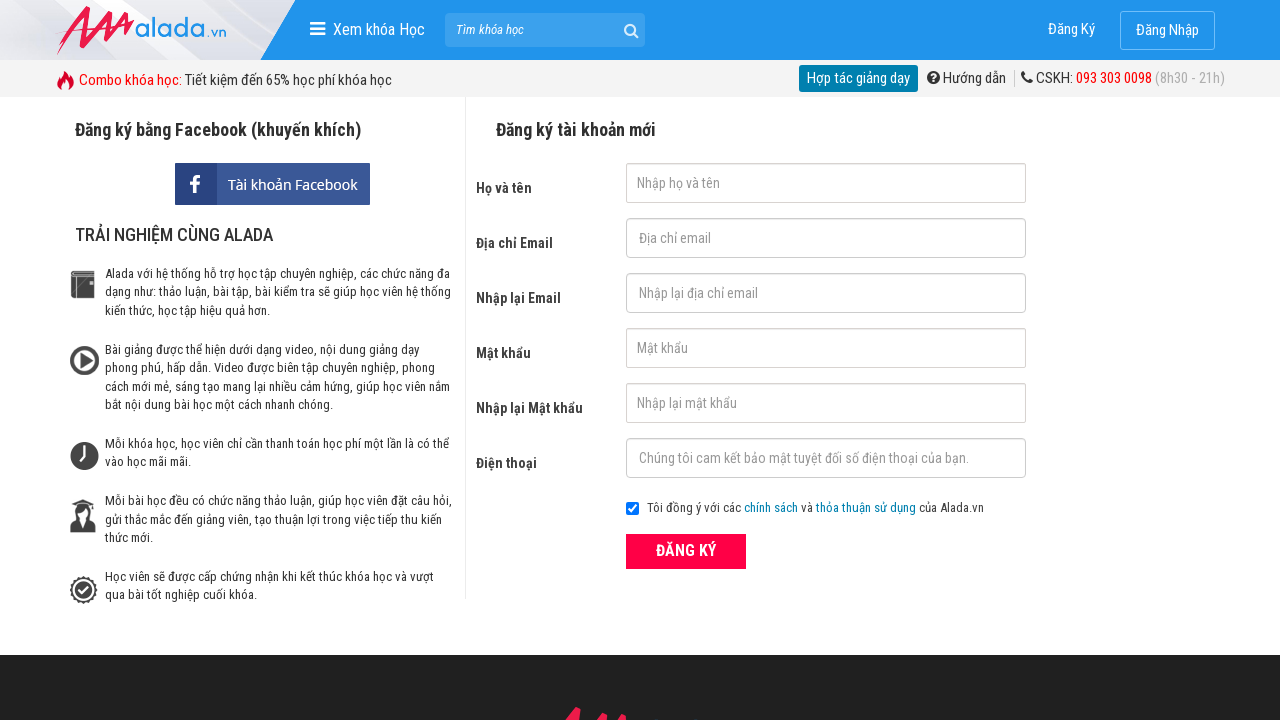

Filled first name field with 'John Kennedy' on #txtFirstname
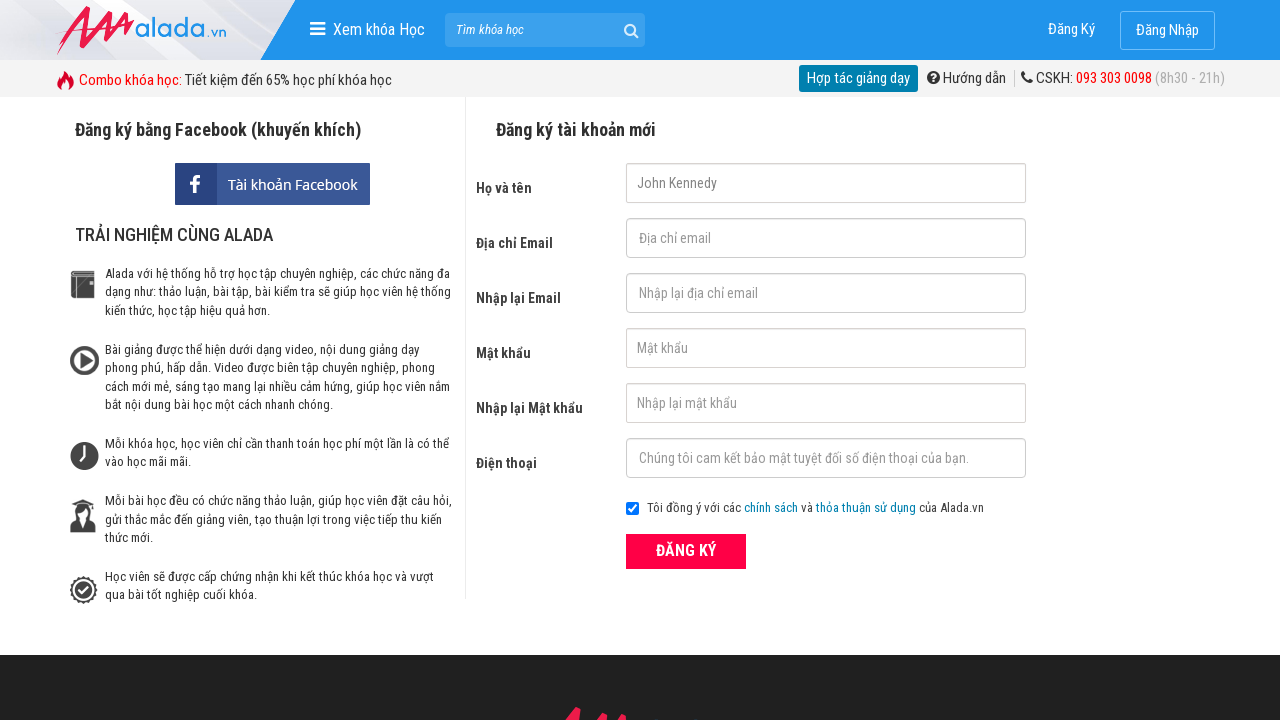

Filled email field with 'johnwick@gmail.net' on #txtEmail
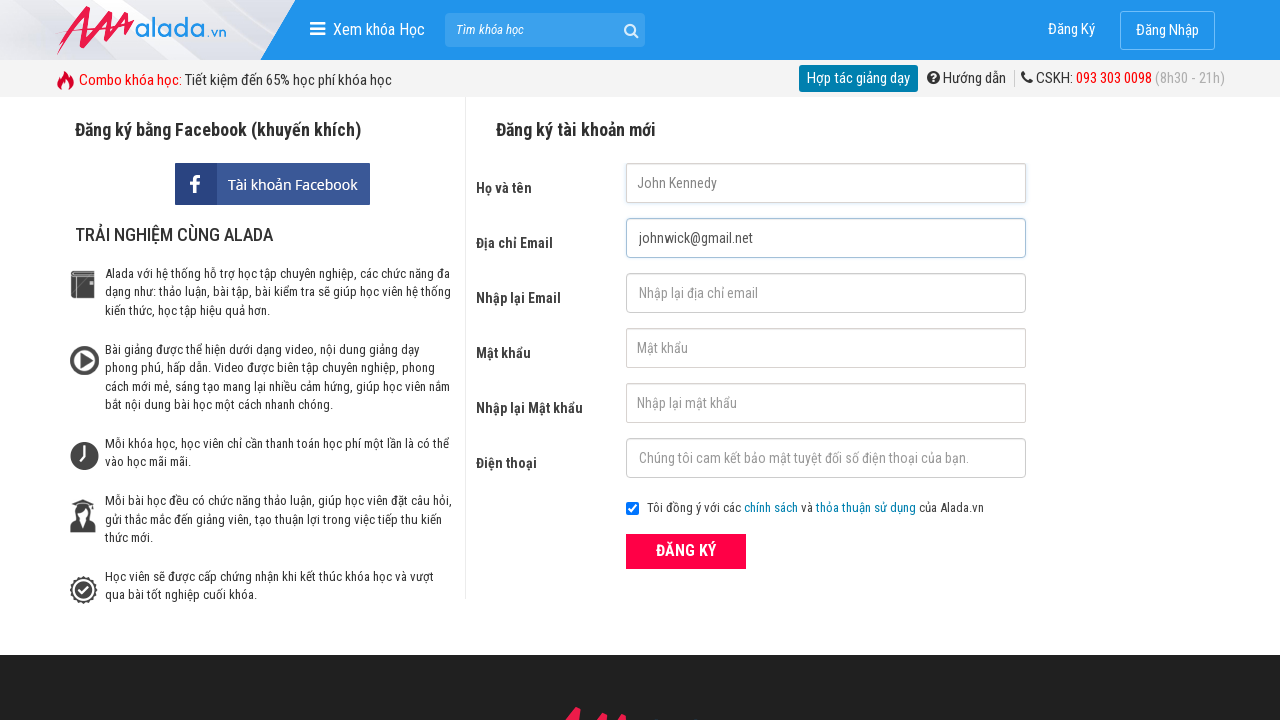

Filled confirm email field with 'johnwick@gmail.net' on #txtCEmail
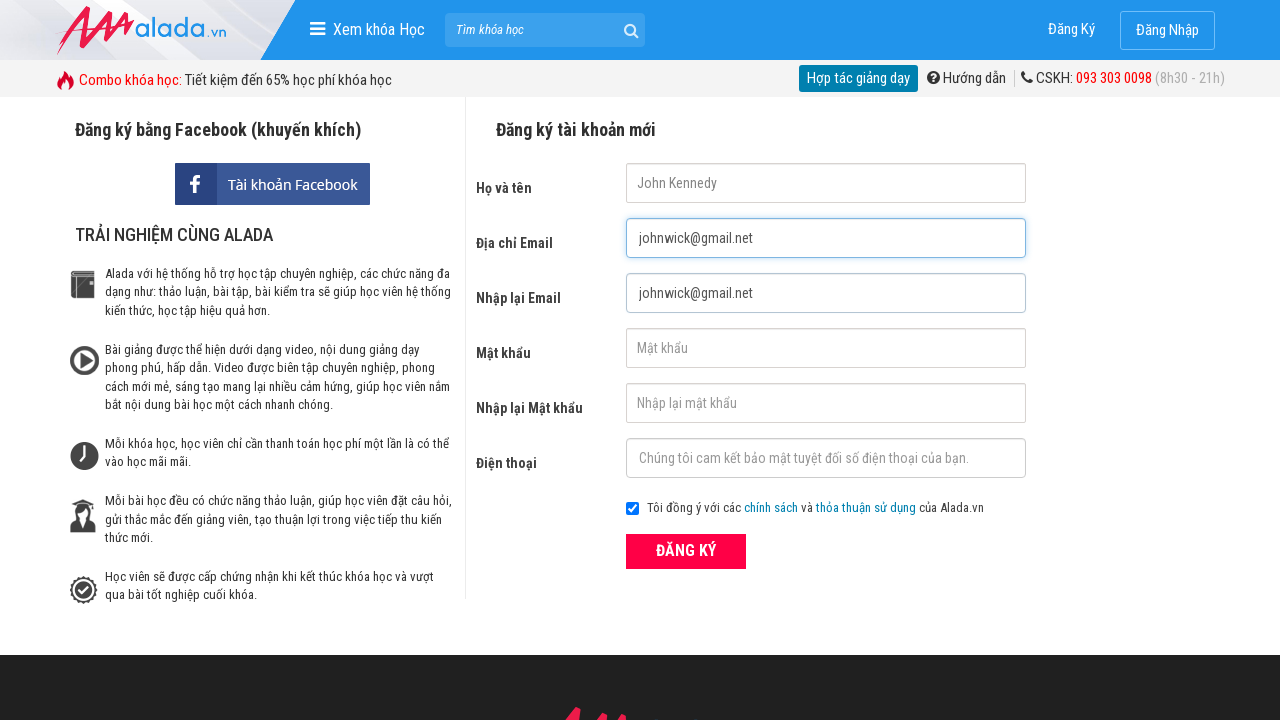

Filled password field with '123456' on #txtPassword
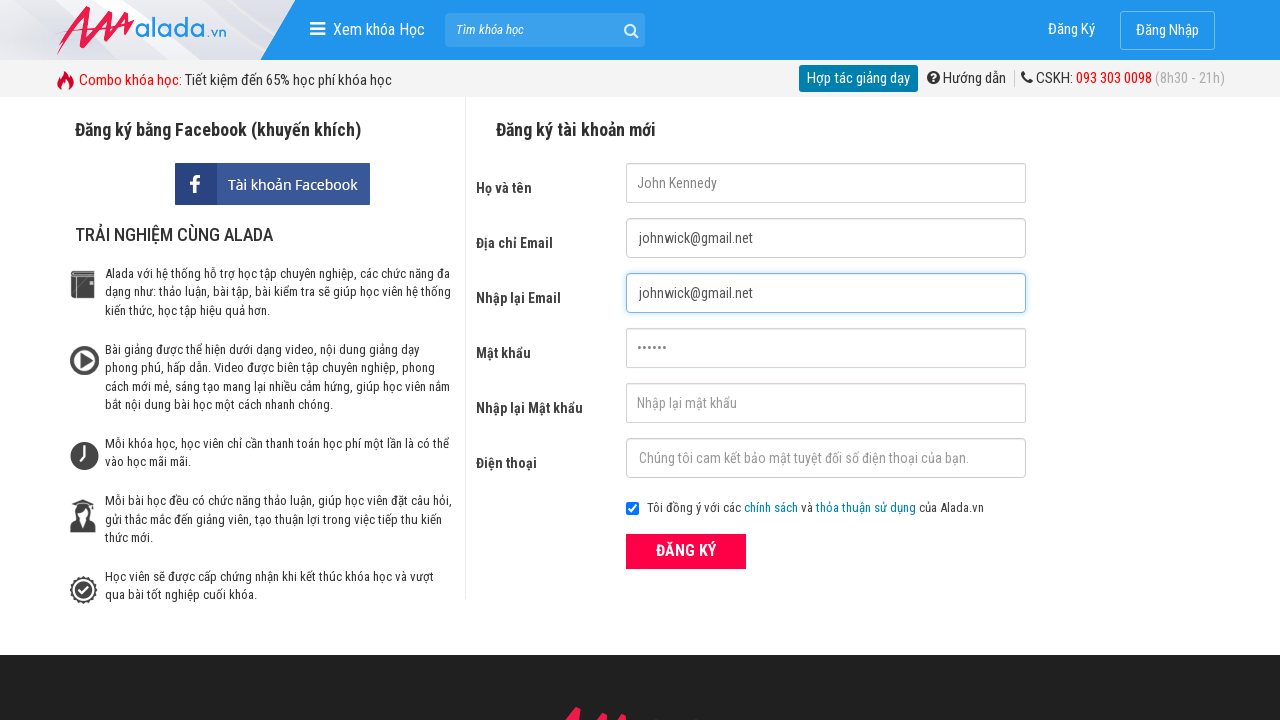

Filled confirm password field with mismatched password '456678' on #txtCPassword
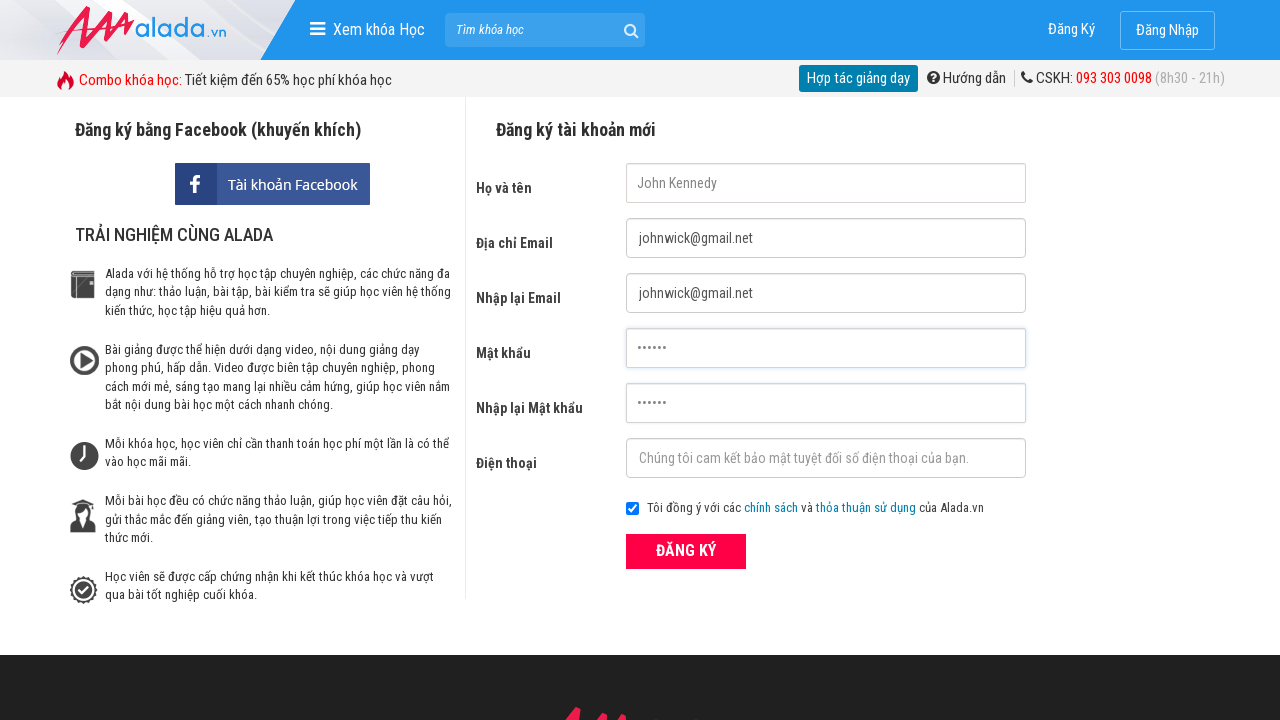

Filled phone field with '0364697180' on #txtPhone
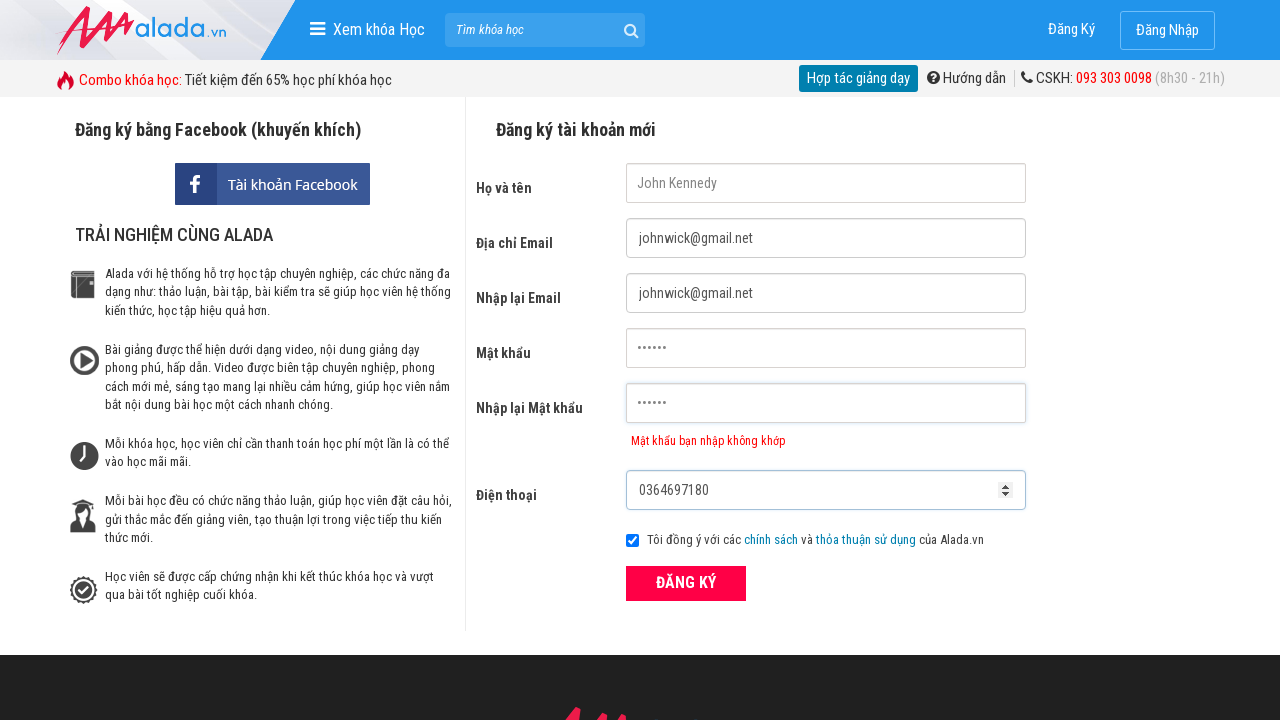

Clicked submit button to register at (686, 583) on xpath=//div[@class='field_btn']//button
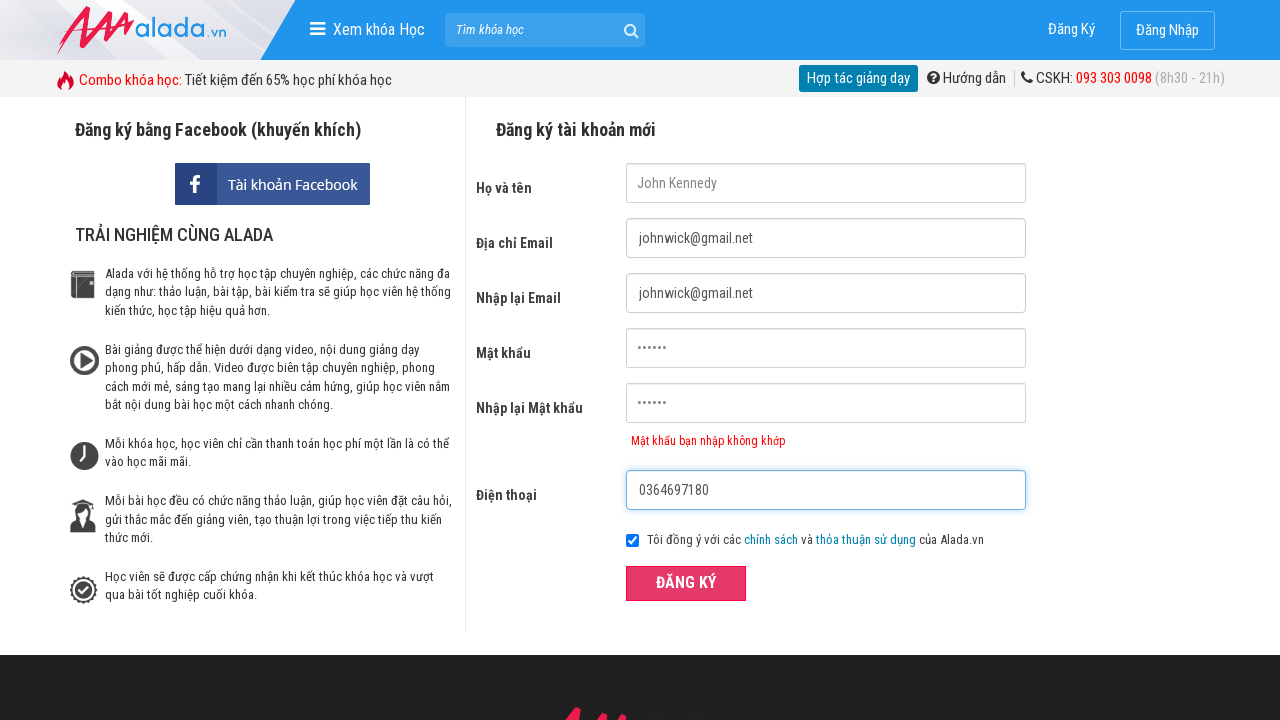

Waited for confirm password error message to appear
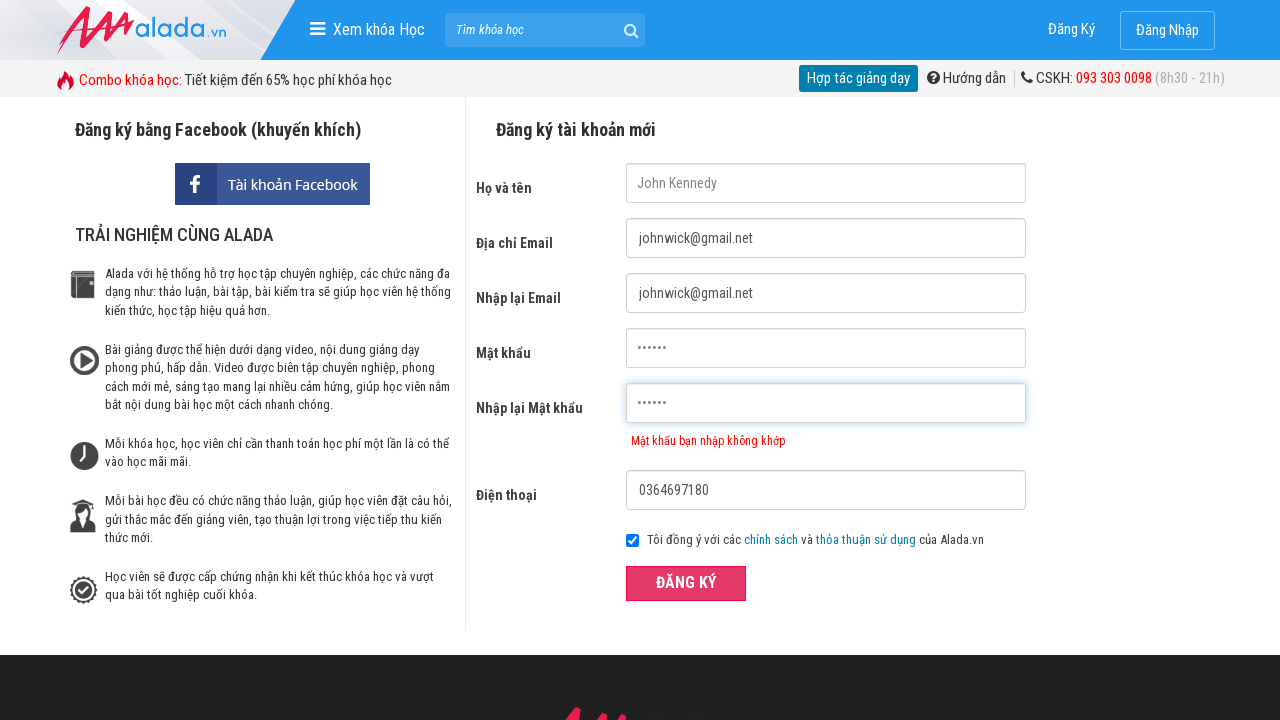

Verified error message displays 'Mật khẩu bạn nhập không khớp' for password mismatch
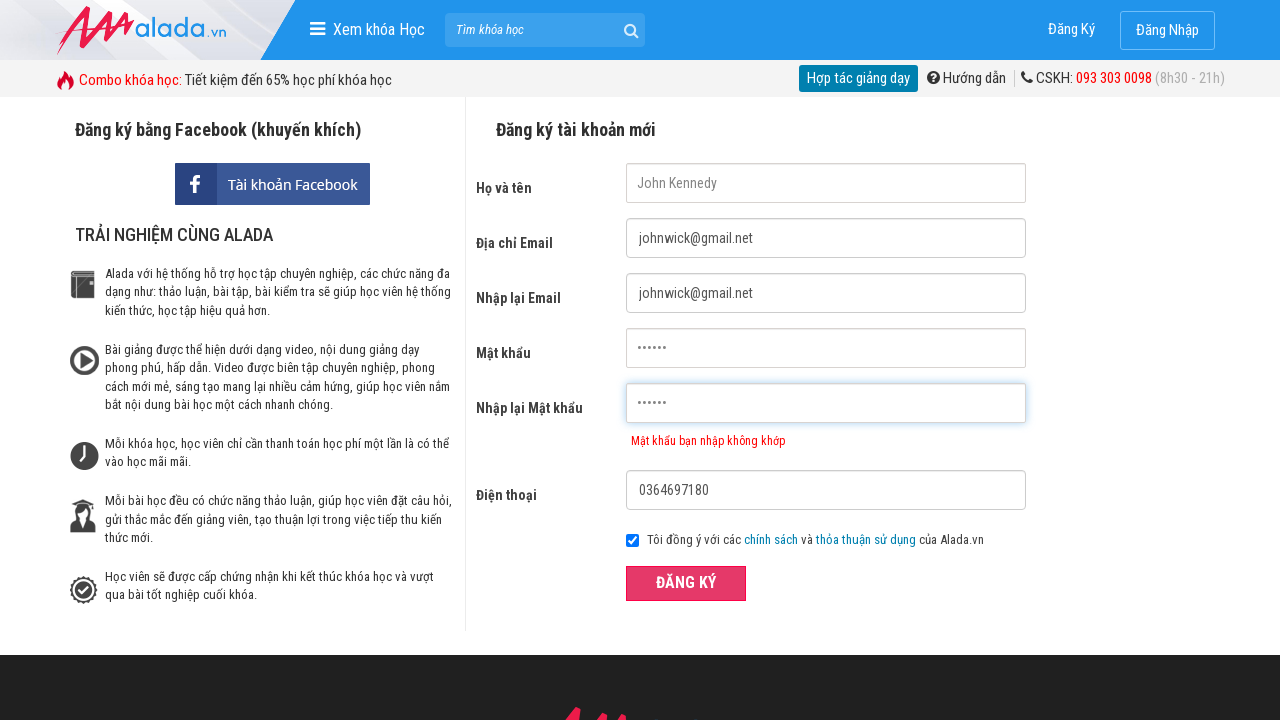

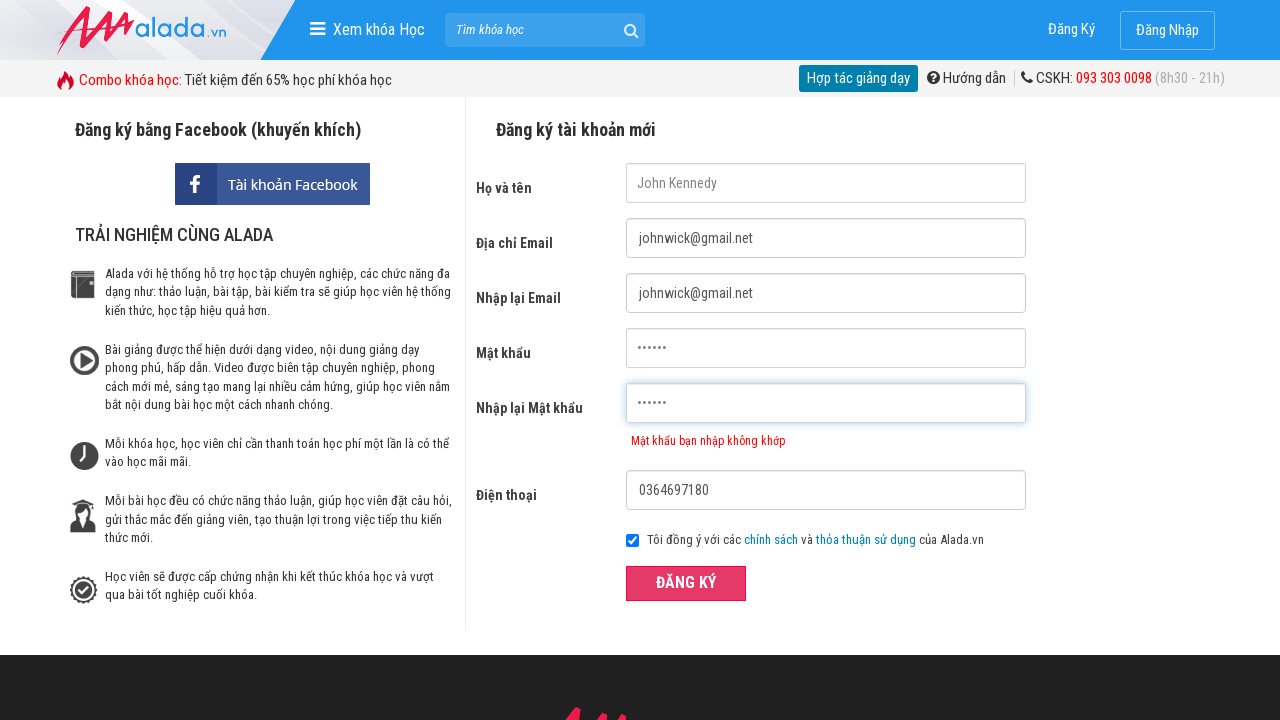